Tests multiple window handling by clicking a link to open a new window, switching between windows, and verifying text content on each page

Starting URL: https://the-internet.herokuapp.com/

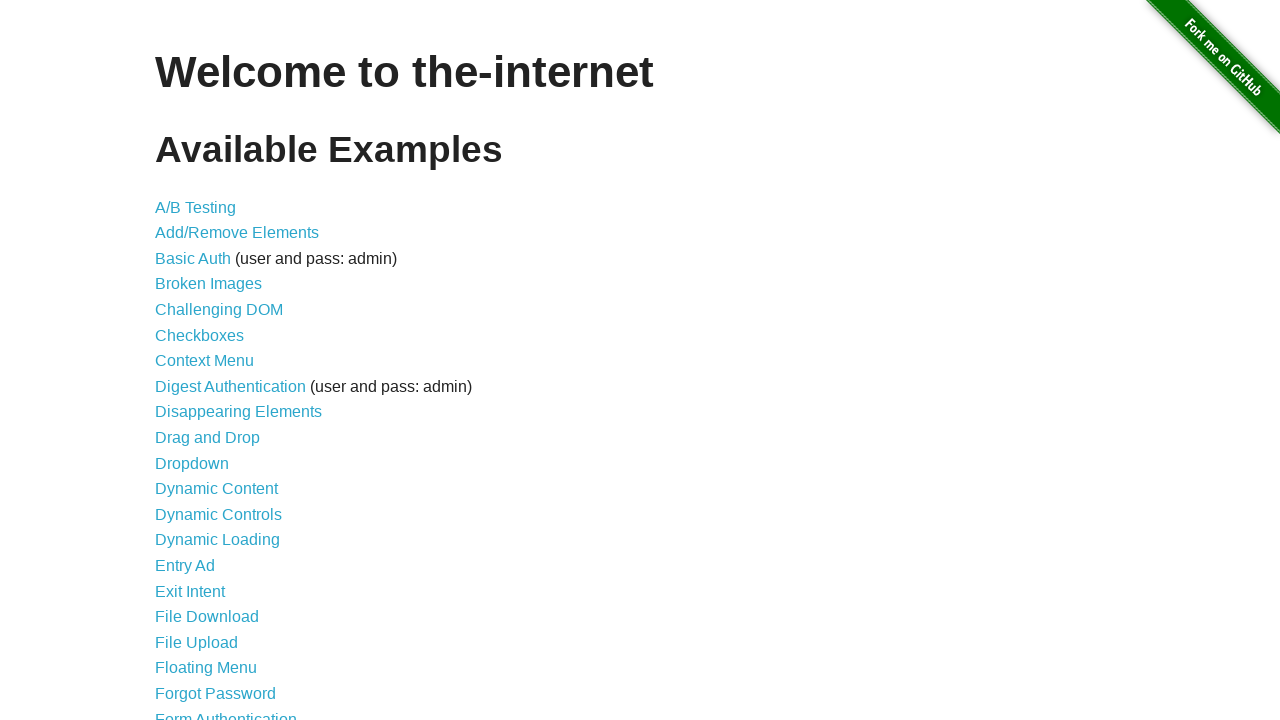

Clicked on 'Multiple Windows' link at (218, 369) on a[href='/windows']
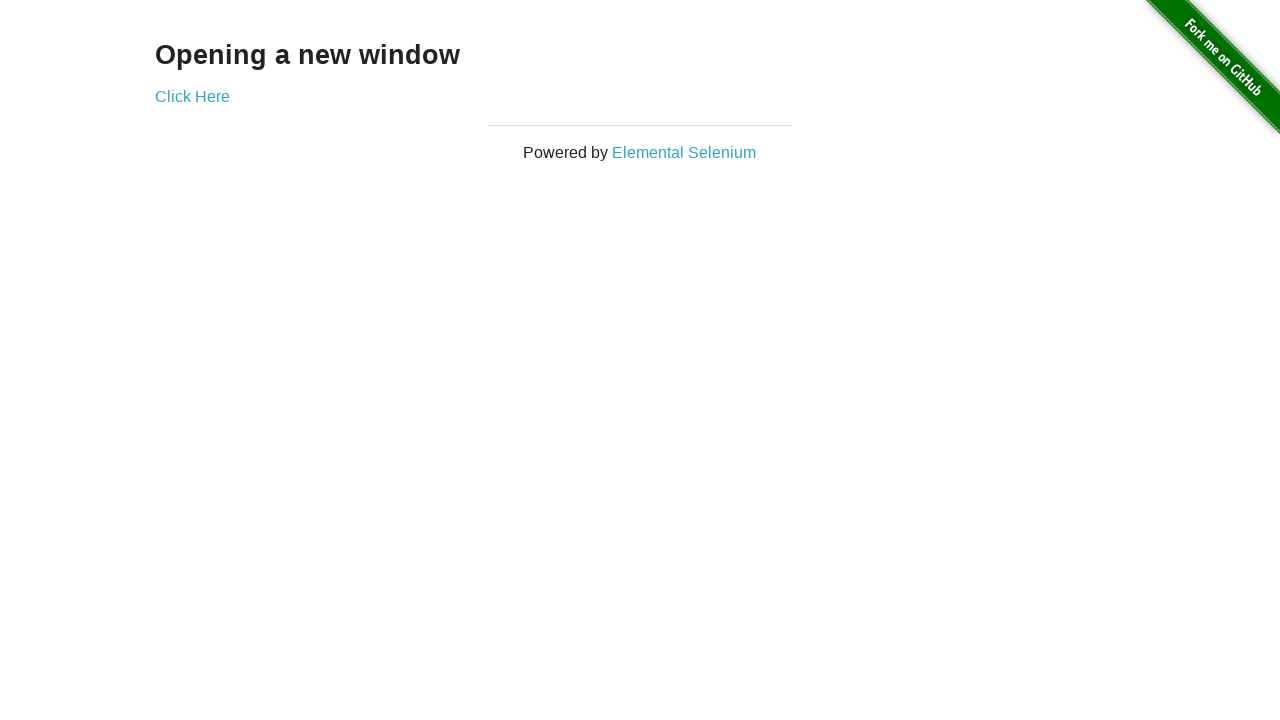

Waited for 'Click Here' link to be visible on Multiple Windows page
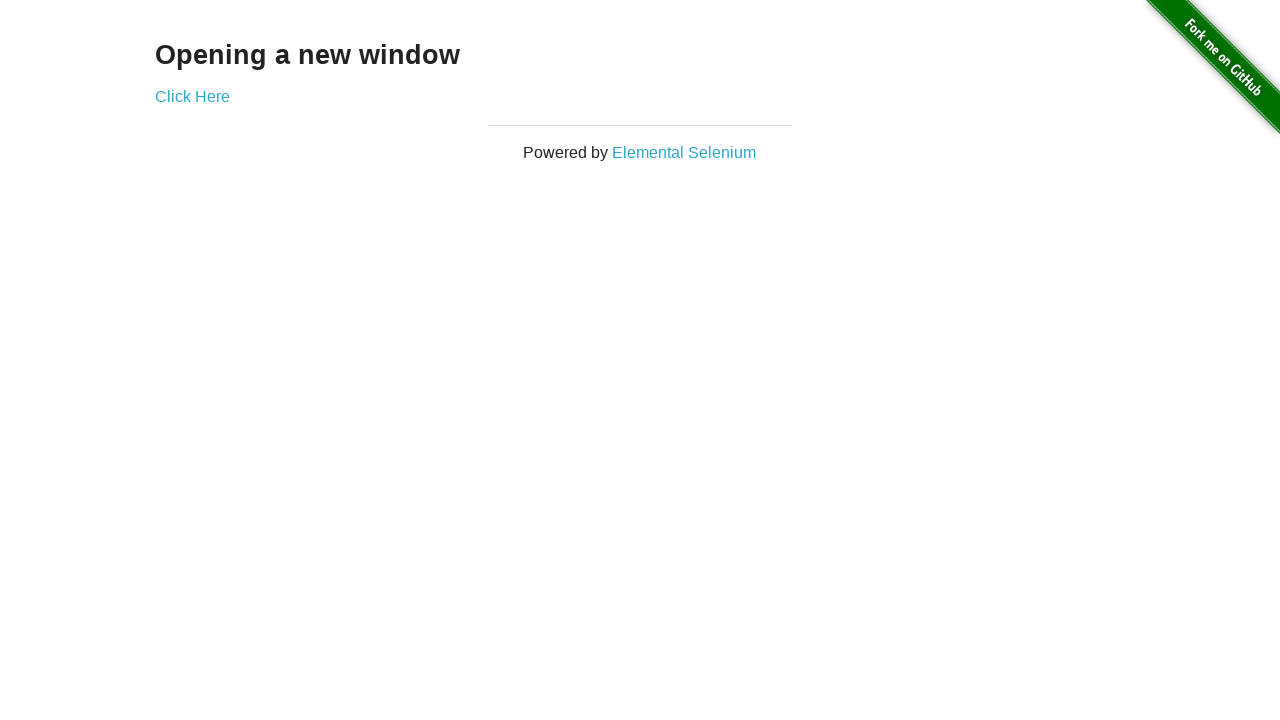

Clicked link to open new window and captured popup at (192, 96) on a[href='/windows/new']
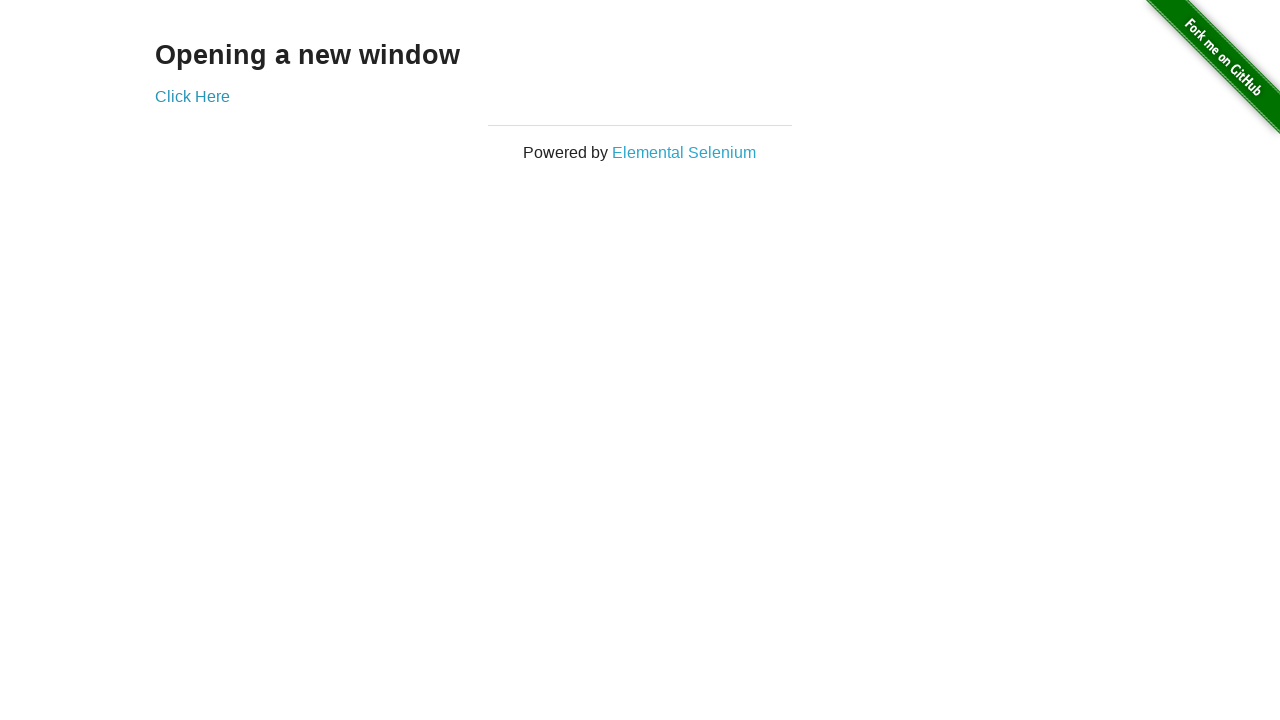

Waited for content to load in new window
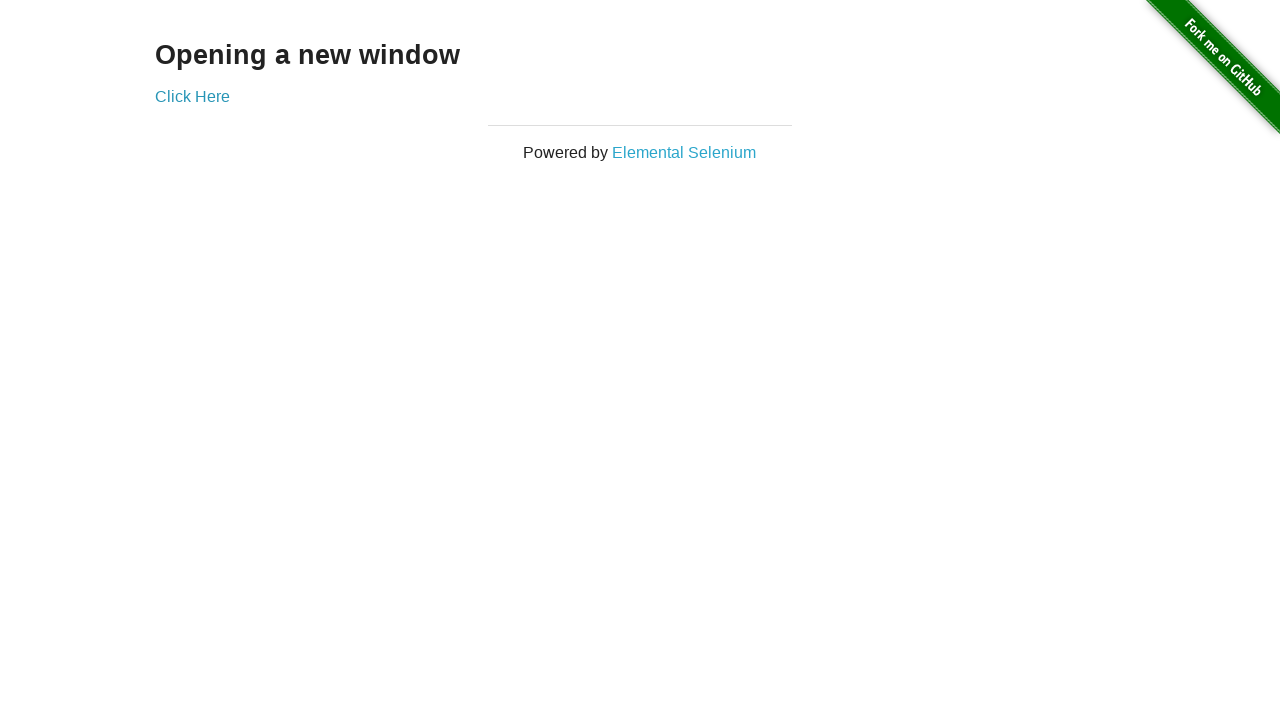

Retrieved text from new window: '
  New Window
'
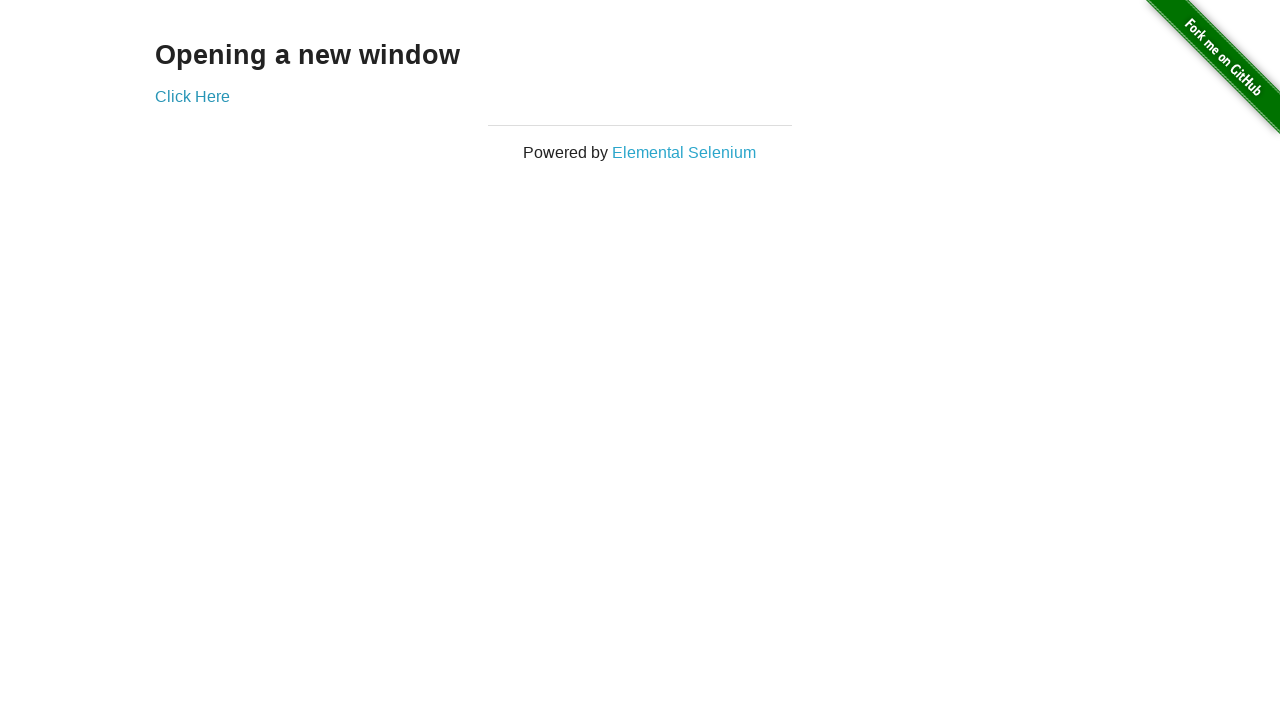

Retrieved text from original window: 'Opening a new window'
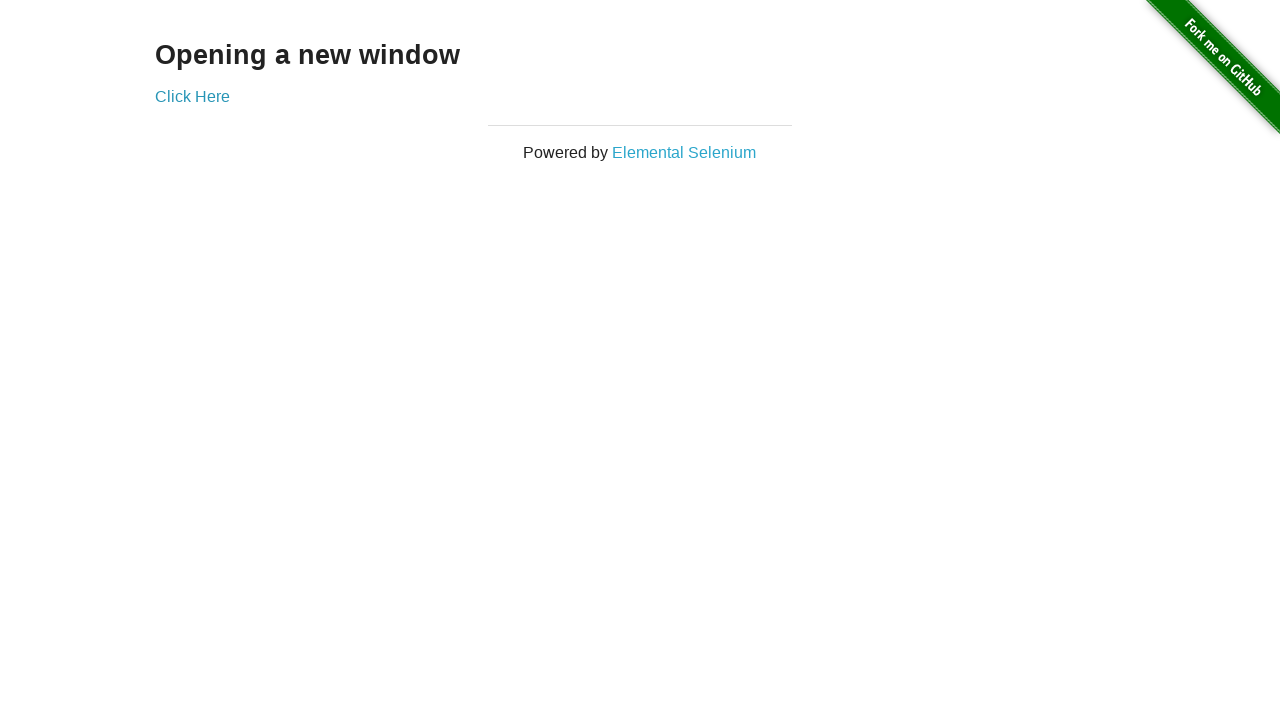

Closed the new window
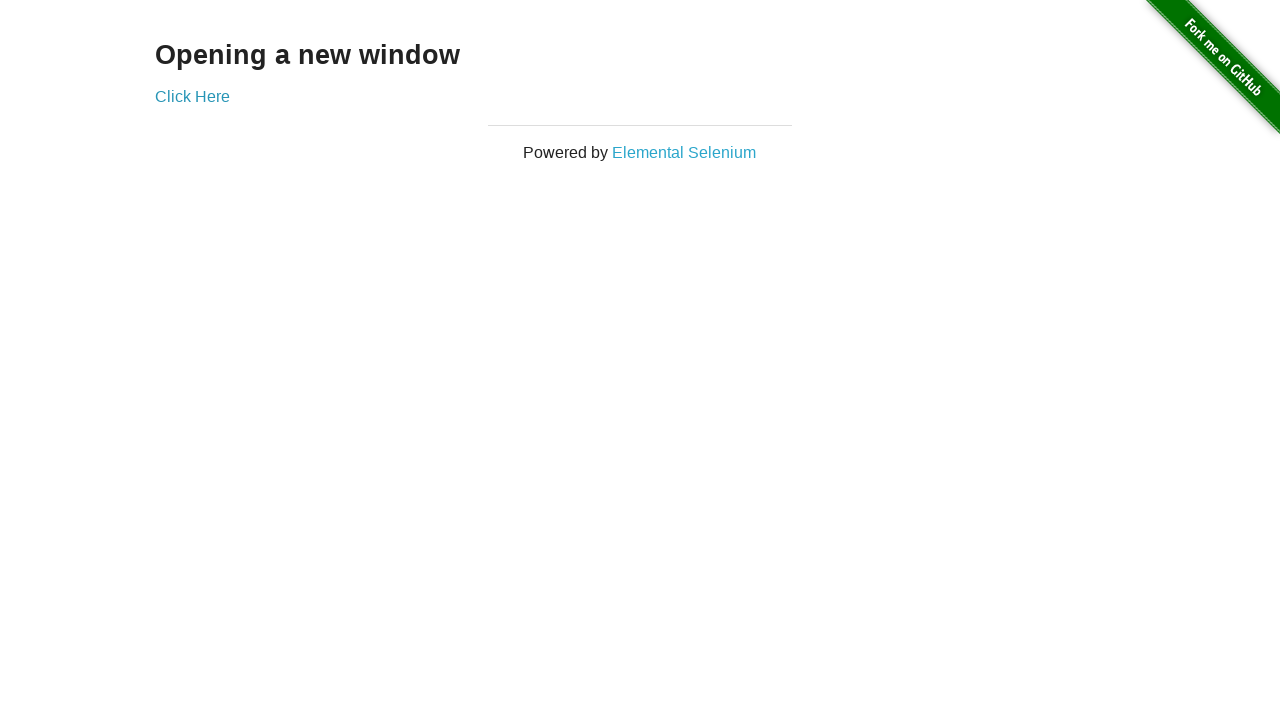

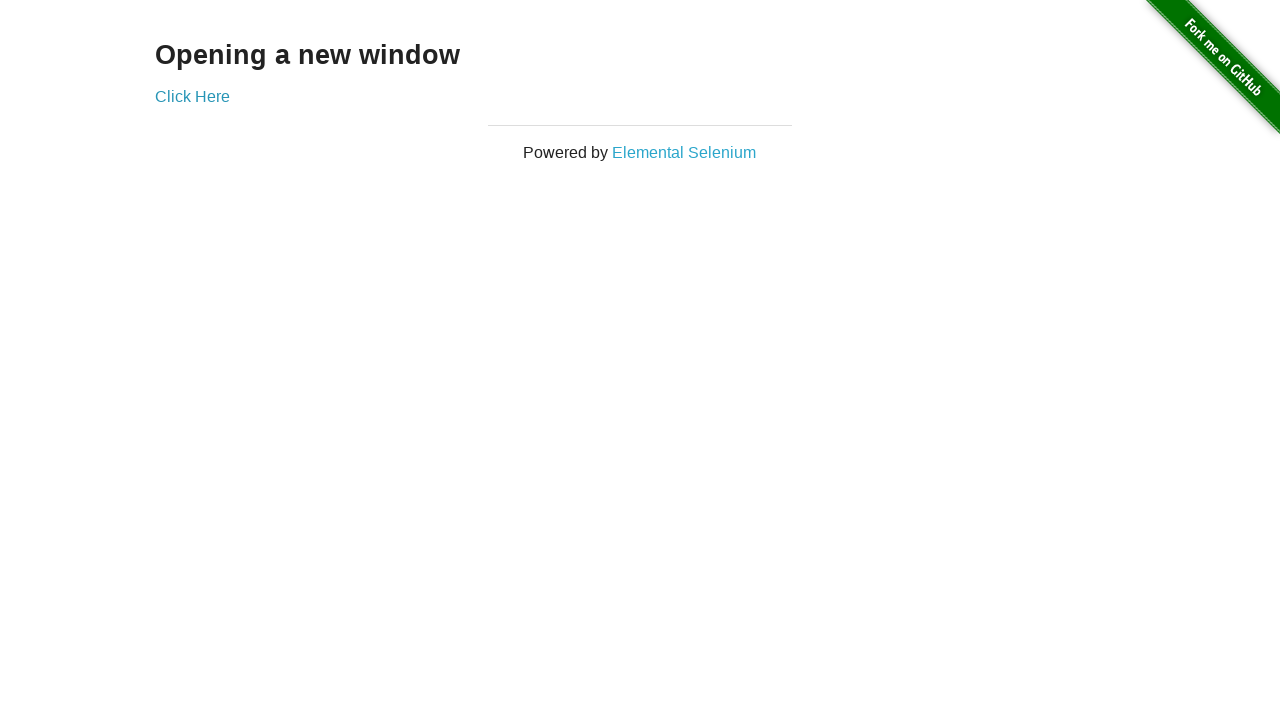